Tests that Clear completed button is hidden after clearing all completed items

Starting URL: https://demo.playwright.dev/todomvc

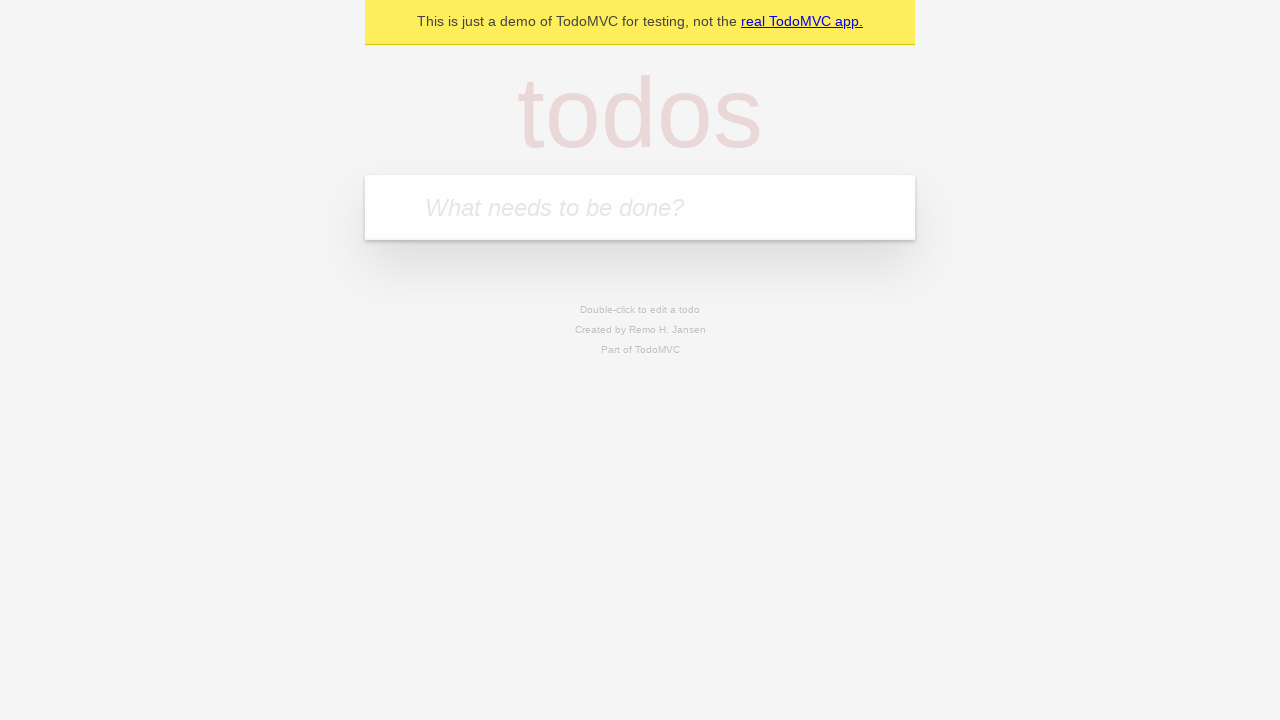

Filled todo input with 'buy some cheese' on internal:attr=[placeholder="What needs to be done?"i]
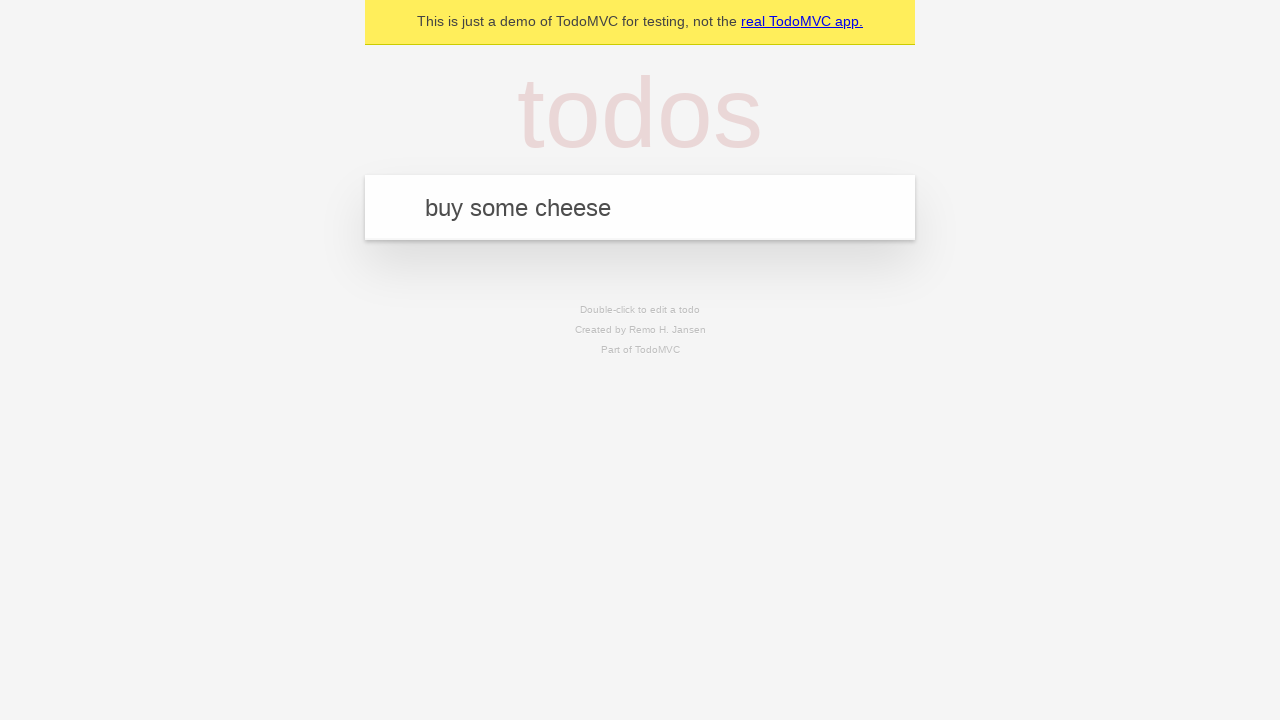

Pressed Enter to create todo item 'buy some cheese' on internal:attr=[placeholder="What needs to be done?"i]
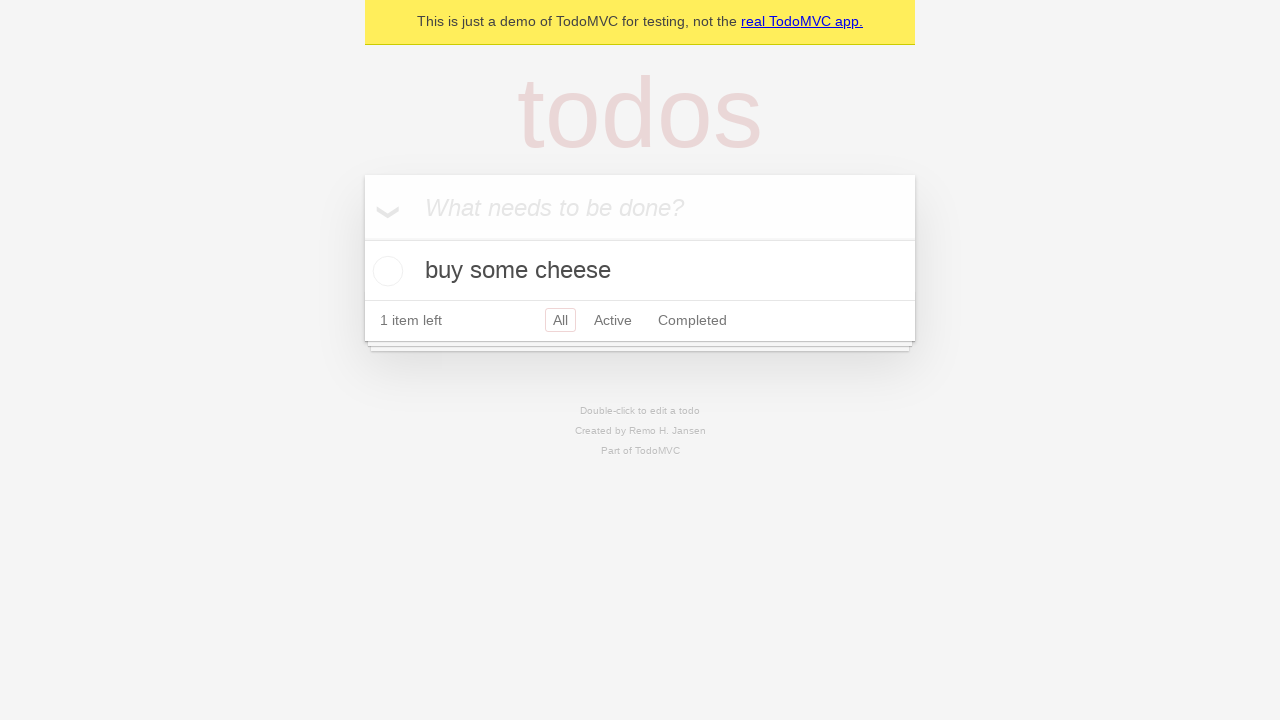

Filled todo input with 'feed the cat' on internal:attr=[placeholder="What needs to be done?"i]
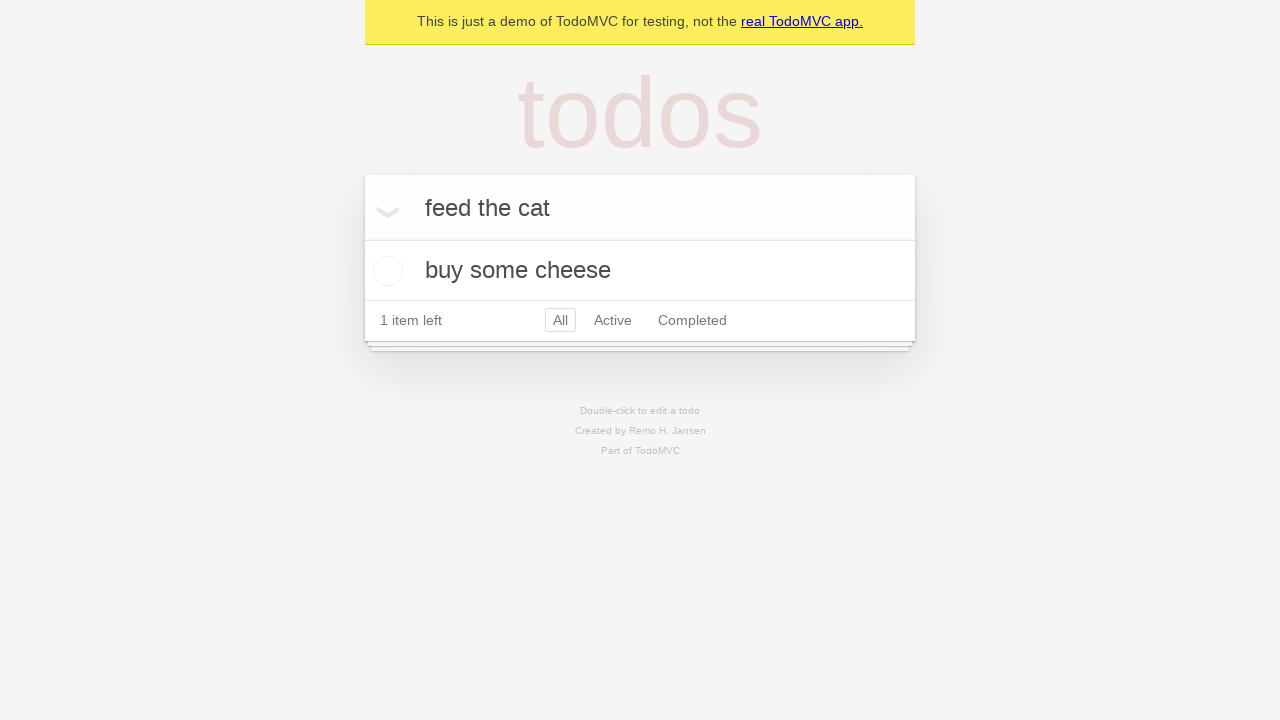

Pressed Enter to create todo item 'feed the cat' on internal:attr=[placeholder="What needs to be done?"i]
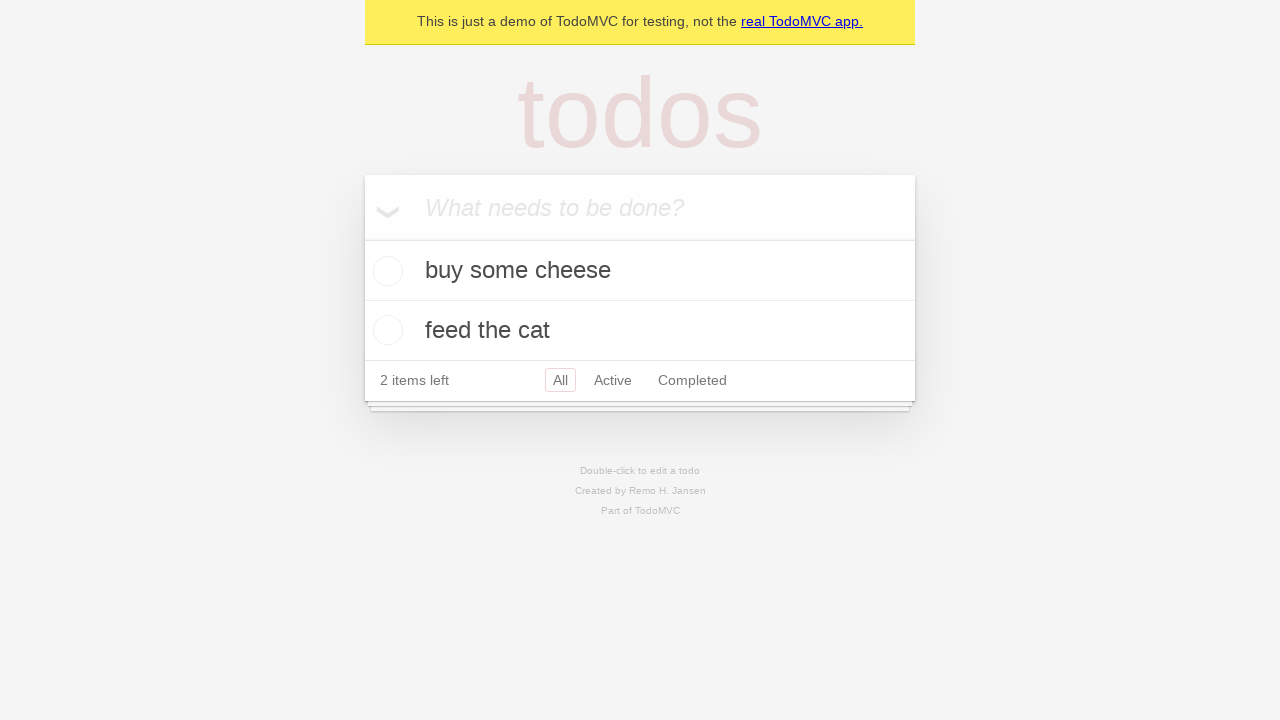

Filled todo input with 'book a doctors appointment' on internal:attr=[placeholder="What needs to be done?"i]
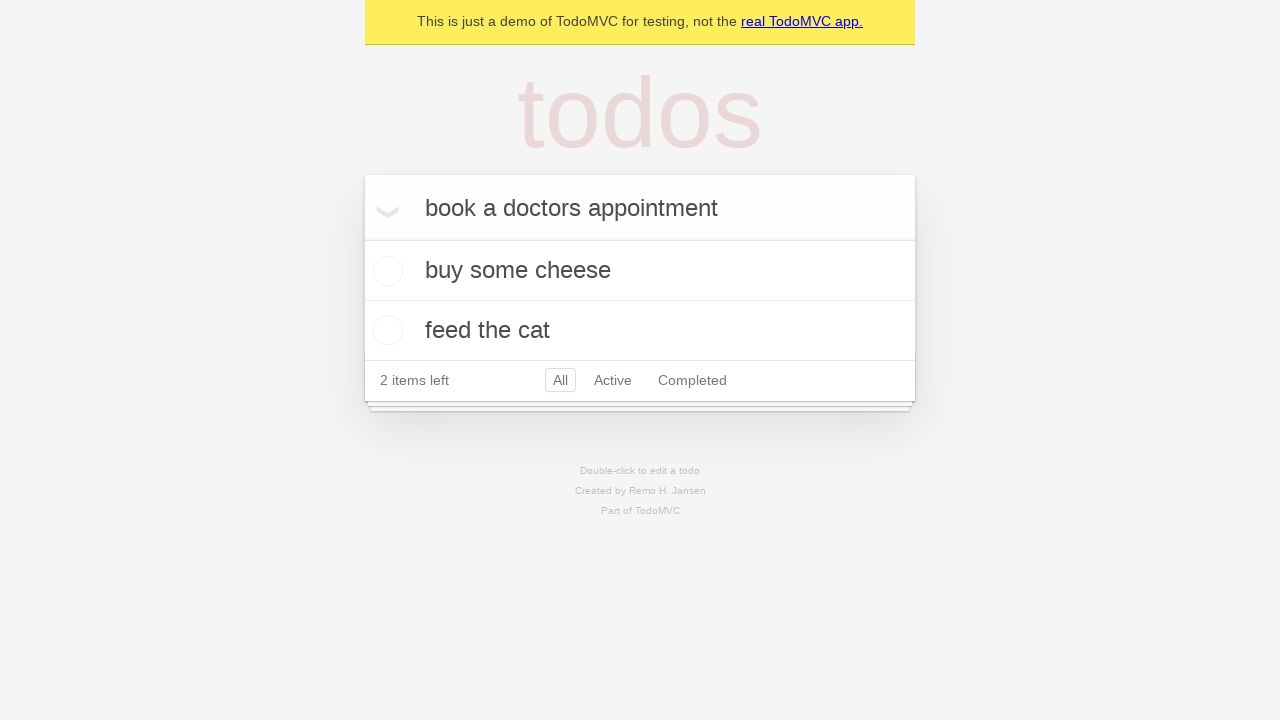

Pressed Enter to create todo item 'book a doctors appointment' on internal:attr=[placeholder="What needs to be done?"i]
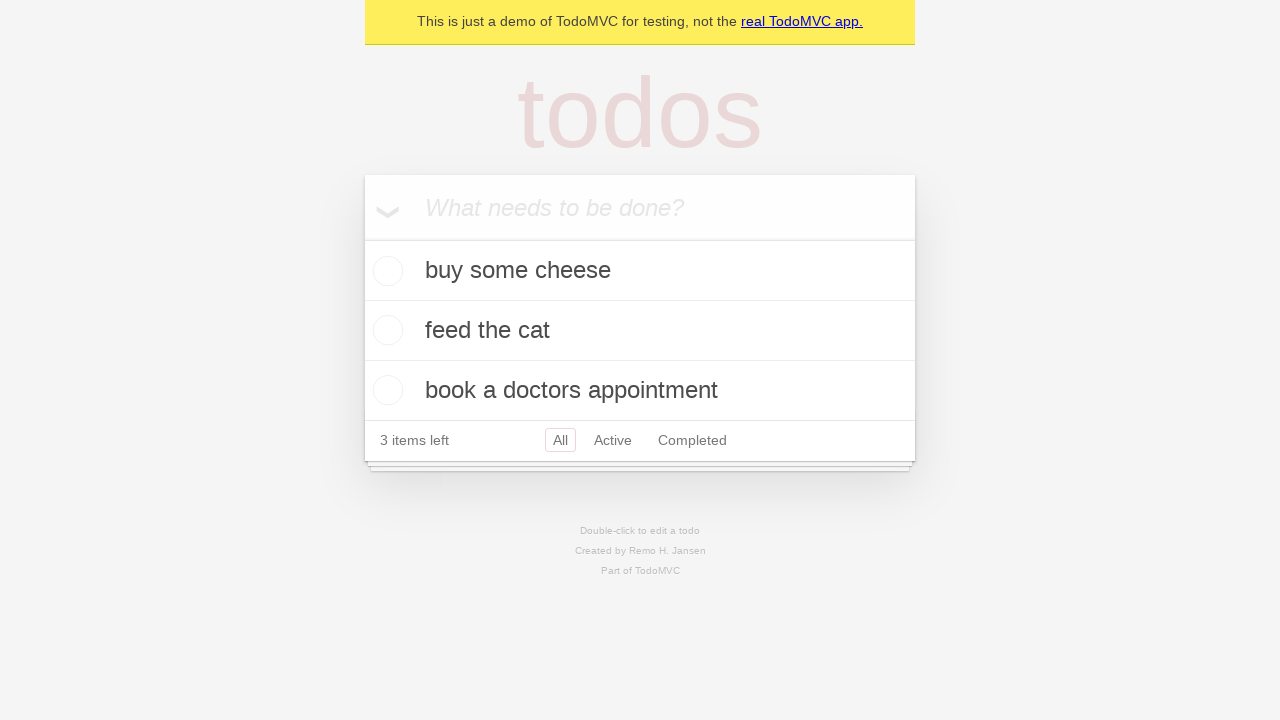

Checked the first todo item as completed at (385, 271) on .todo-list li .toggle >> nth=0
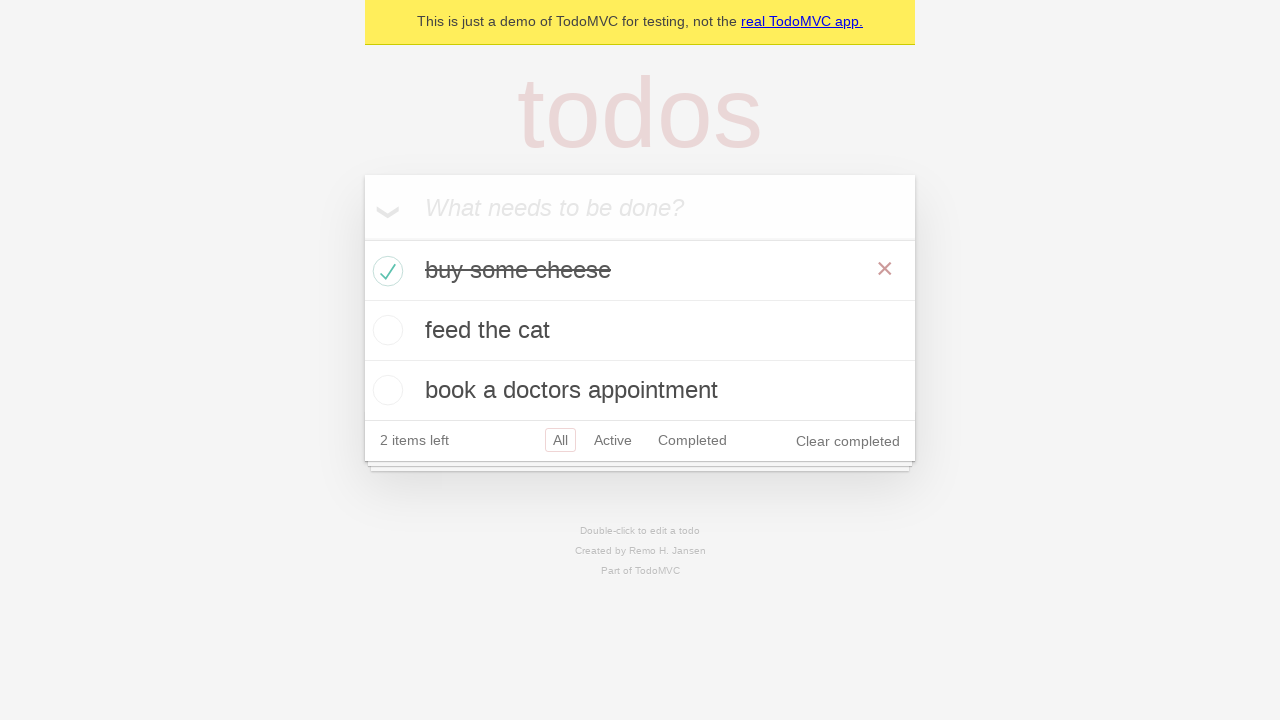

Clicked 'Clear completed' button to remove completed items at (848, 441) on internal:role=button[name="Clear completed"i]
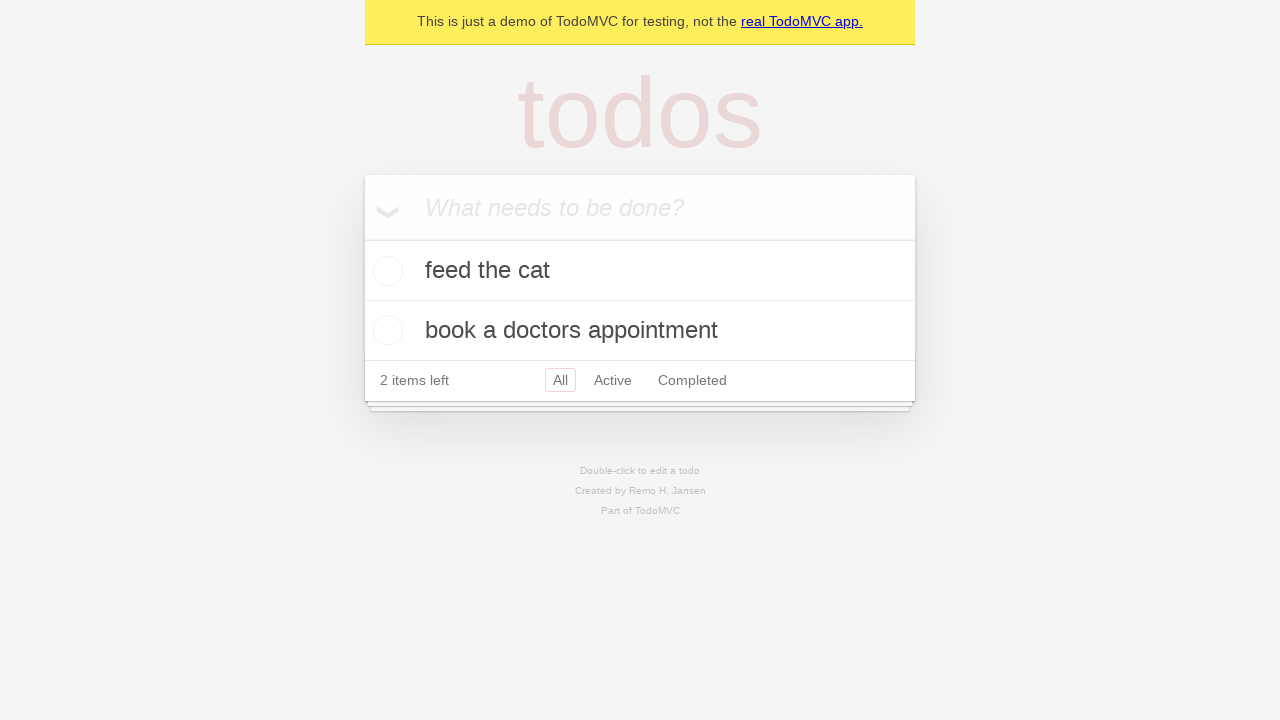

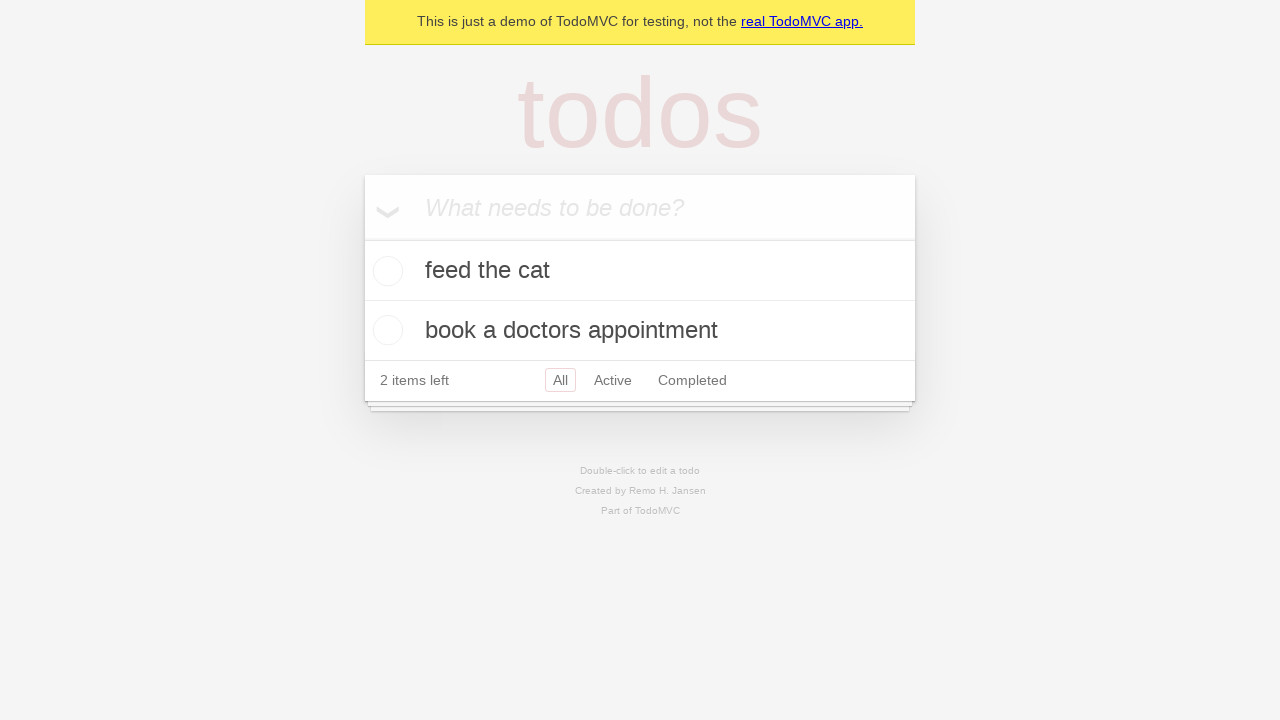